Tests checkbox functionality by navigating to the checkboxes page and interacting with checkbox elements

Starting URL: https://the-internet.herokuapp.com/

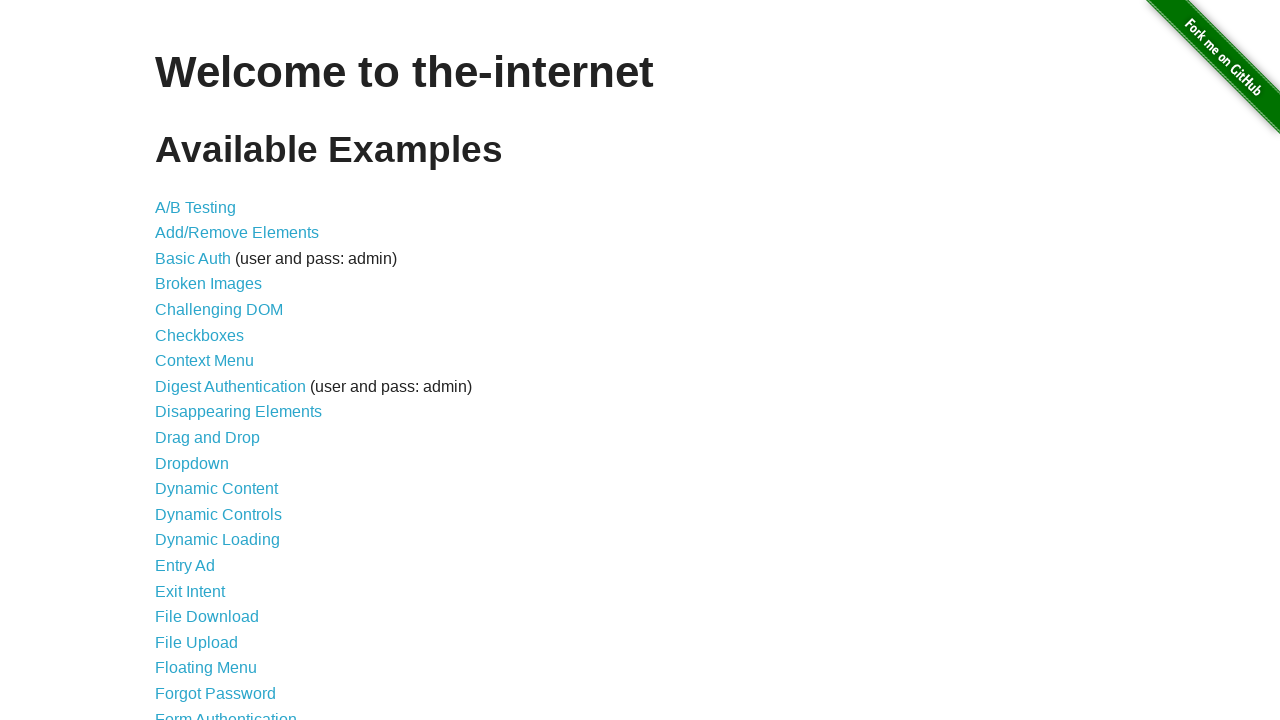

Clicked on the Checkboxes link at (200, 335) on a:text('Checkboxes')
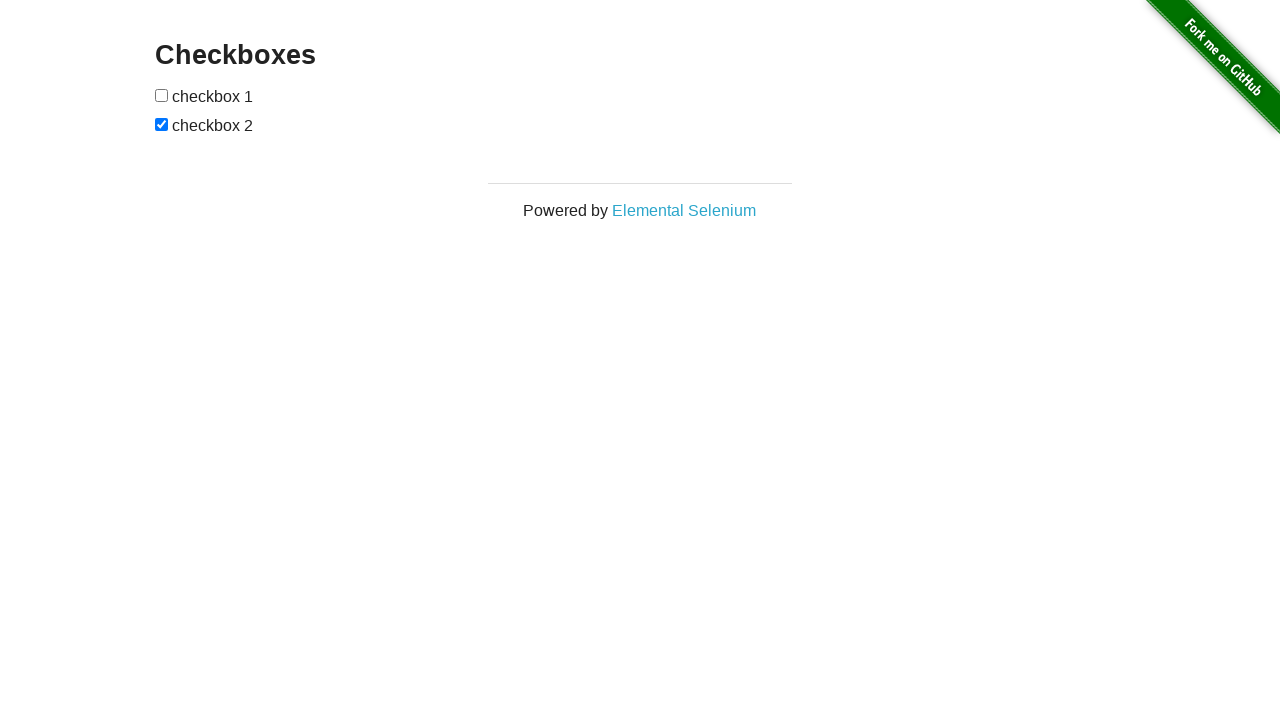

Checkboxes container loaded
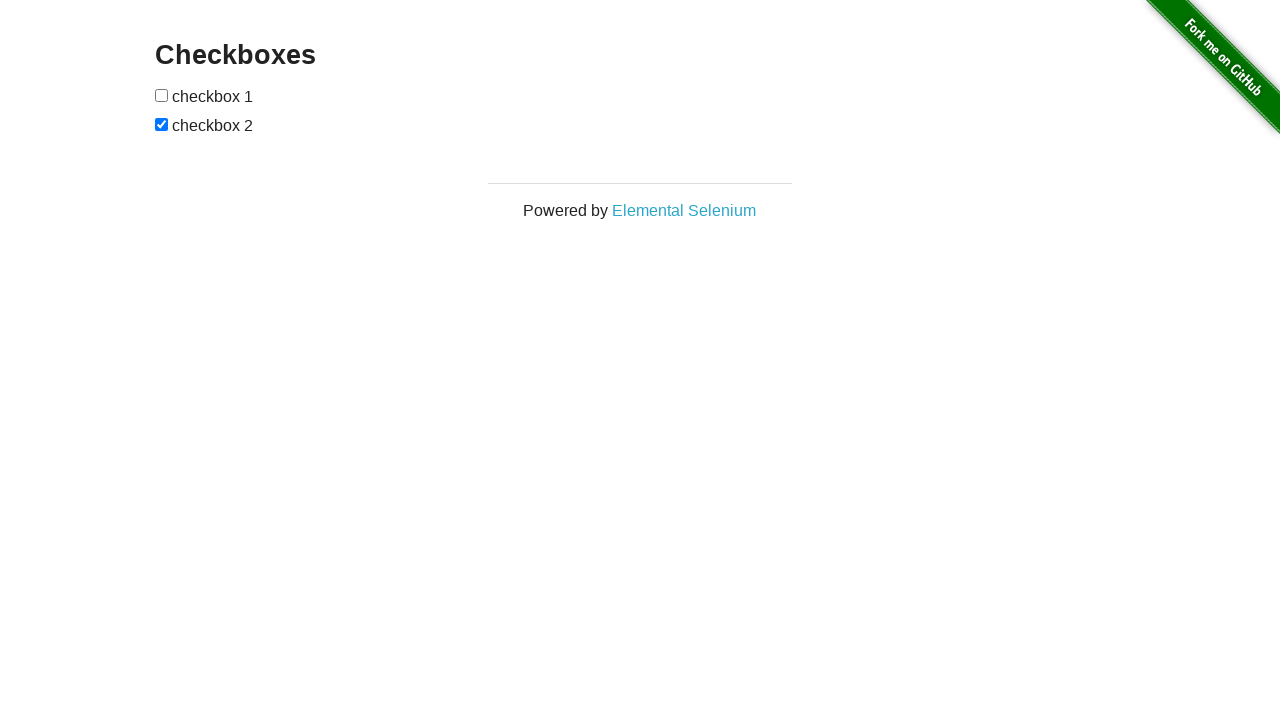

Located the first checkbox element
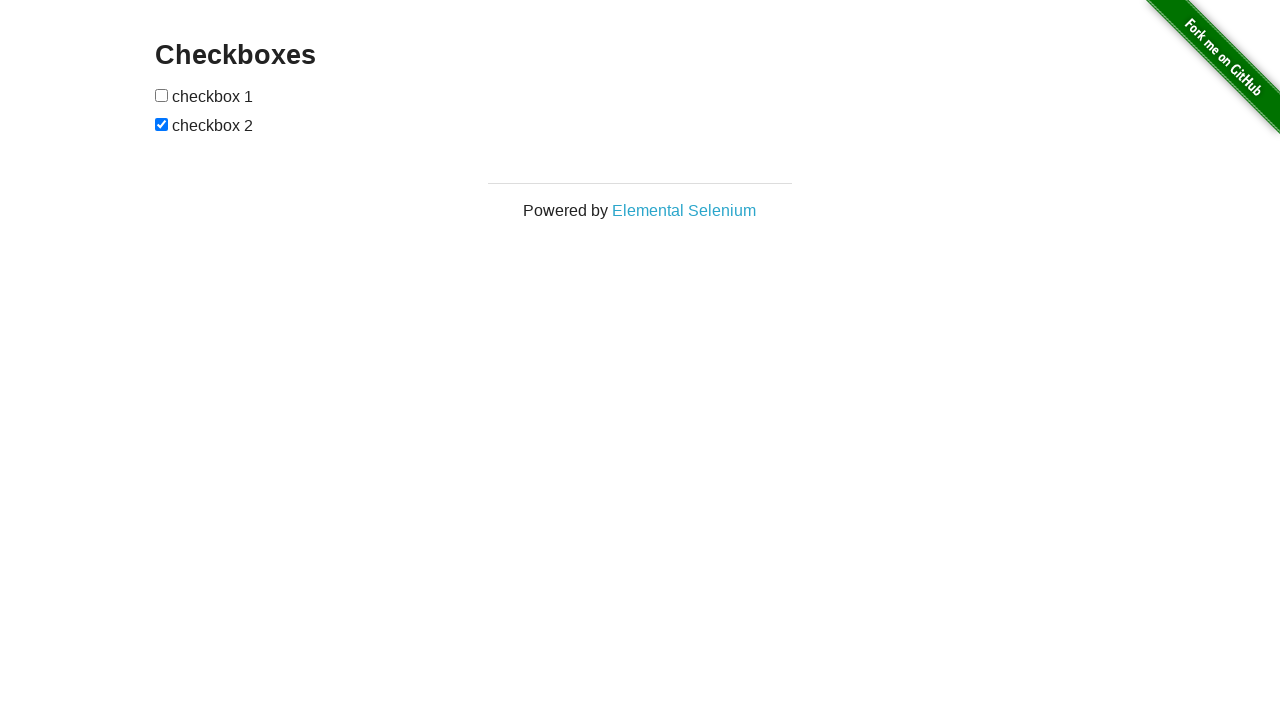

First checkbox was unchecked, clicked to check it at (162, 95) on #checkboxes input[type='checkbox'] >> nth=0
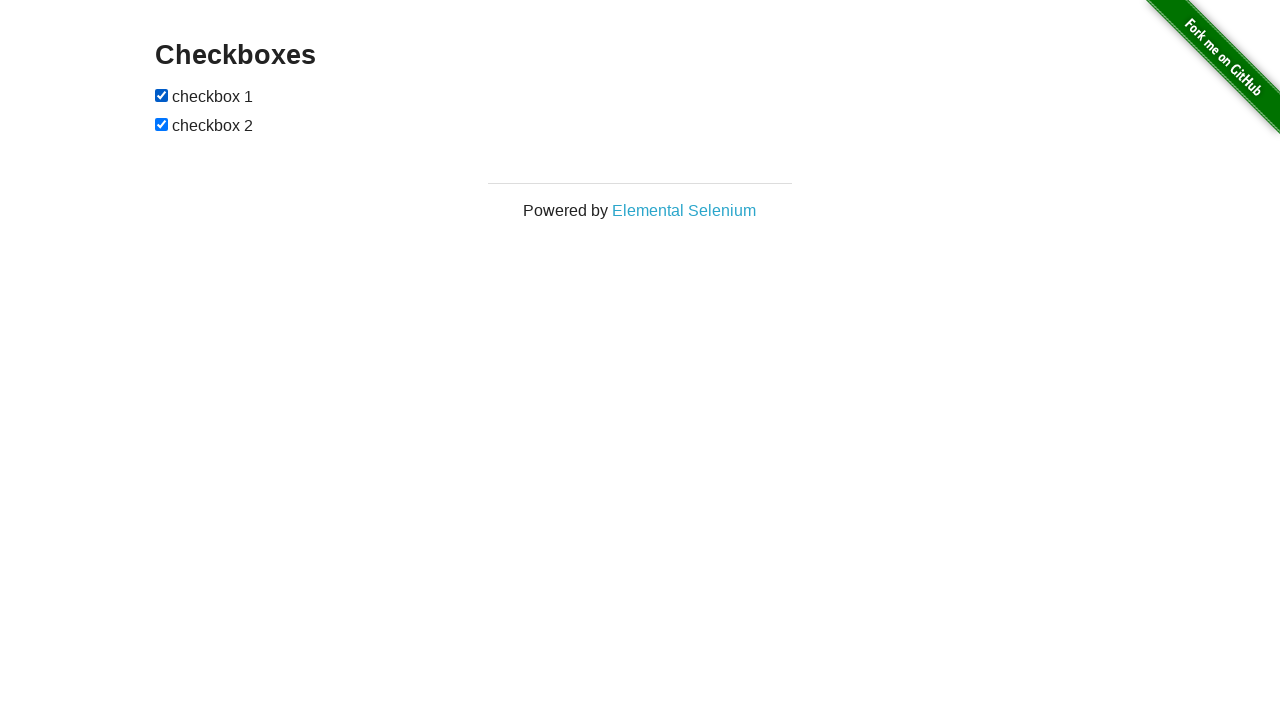

Clicked the first checkbox again to toggle its state at (162, 95) on #checkboxes input[type='checkbox'] >> nth=0
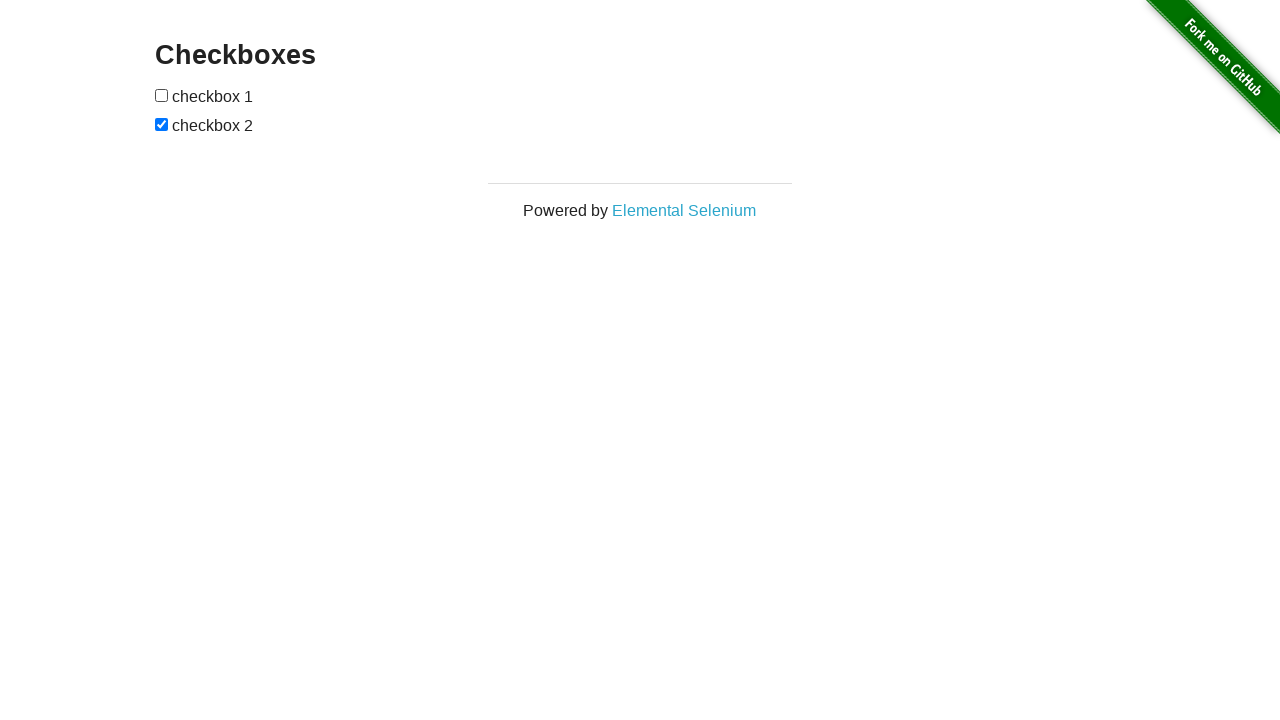

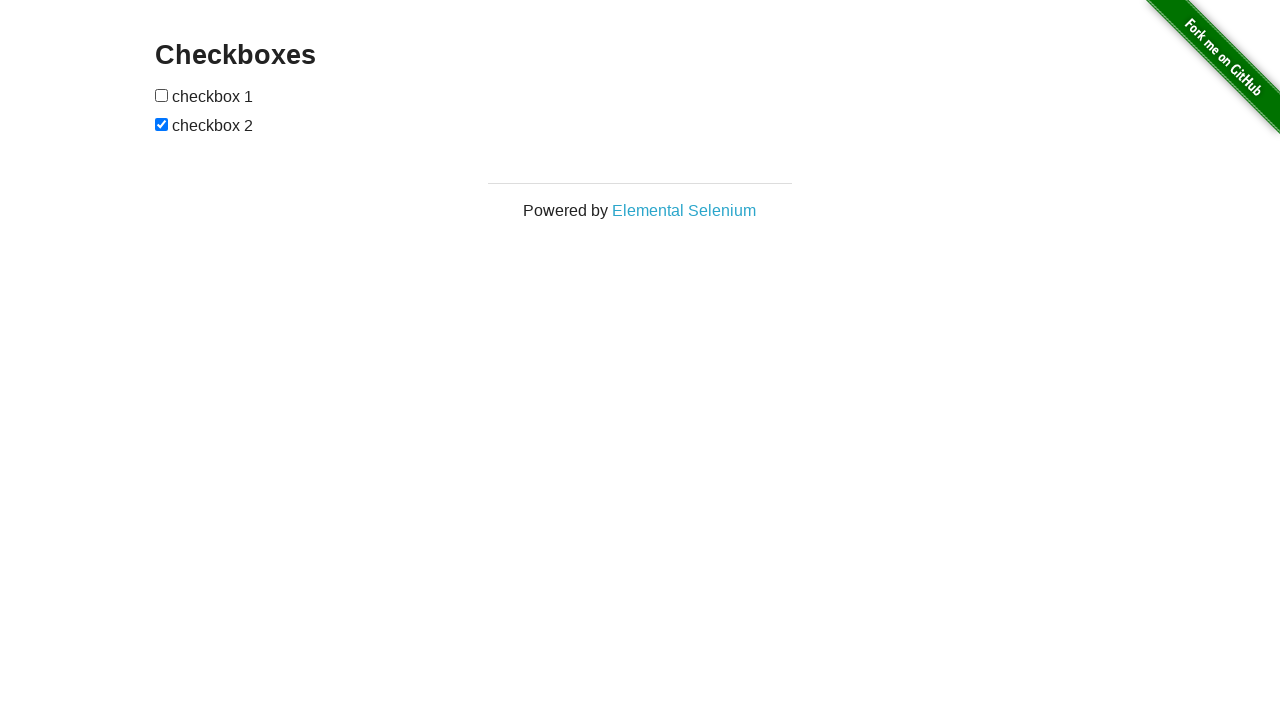